Navigates to CRM Pro classic site and verifies that the login button element is present and accessible

Starting URL: https://classic.crmpro.com/

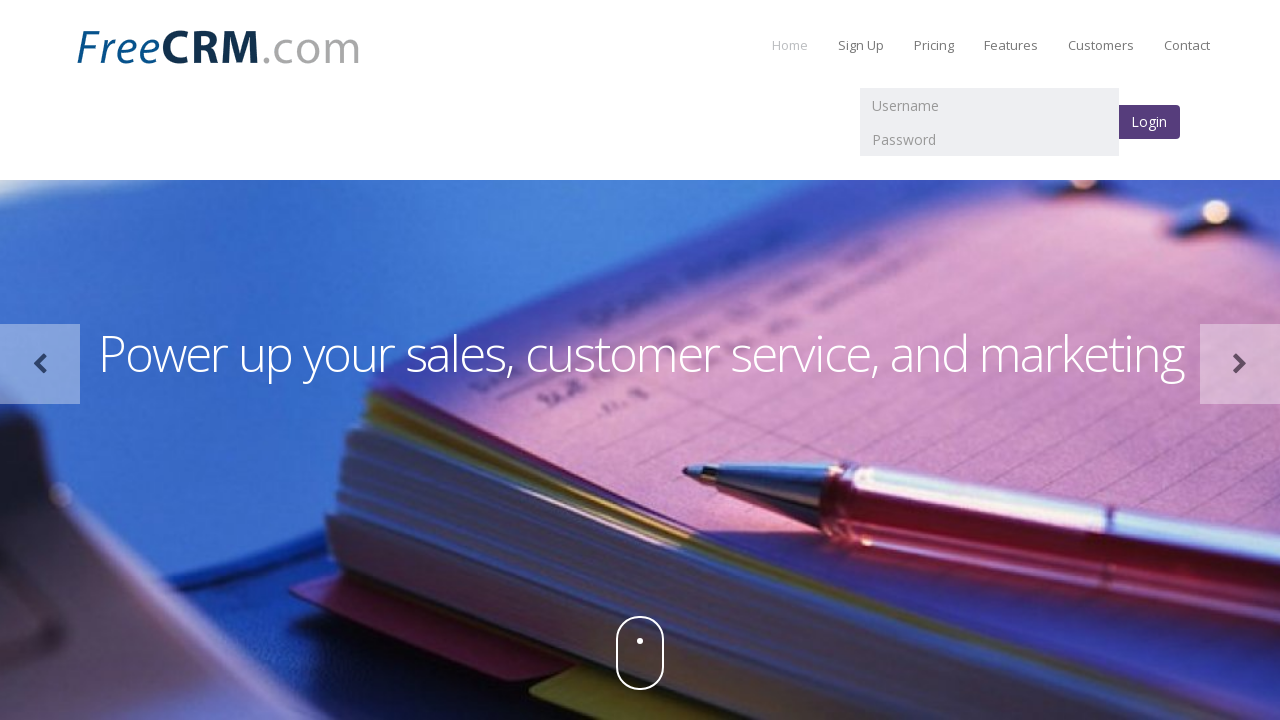

Navigated to CRM Pro classic site
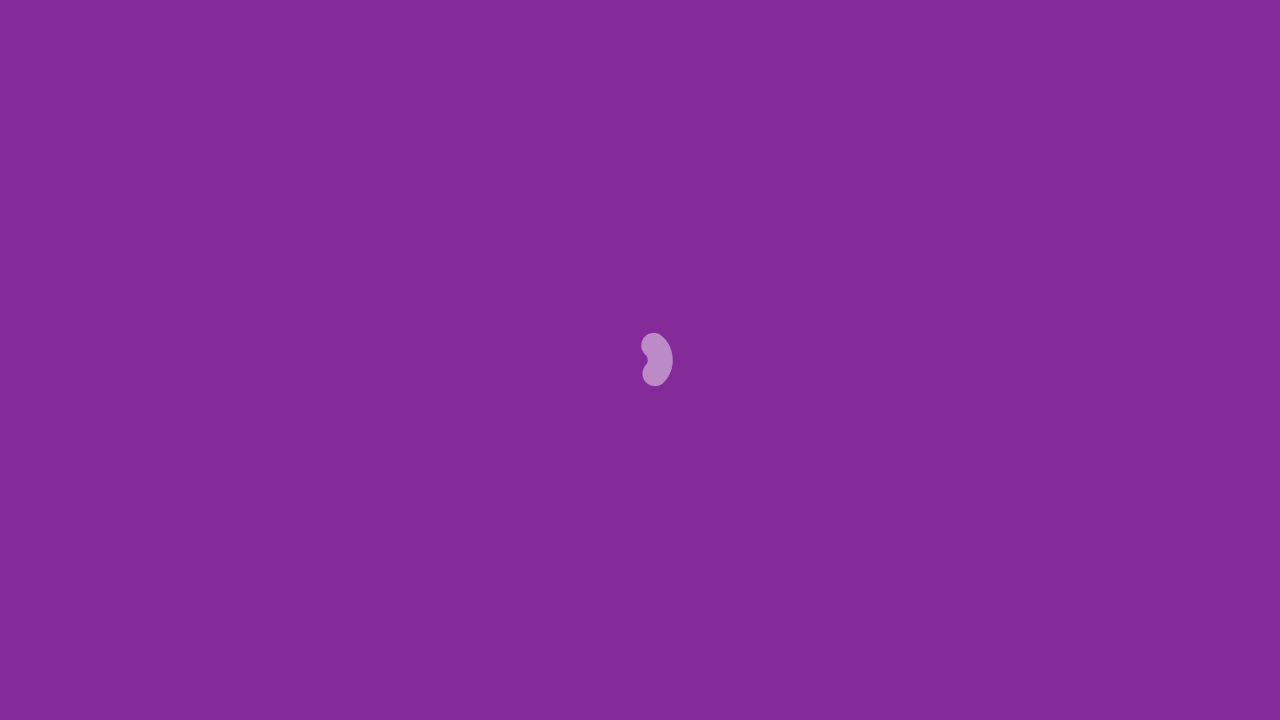

Login button element is present and accessible
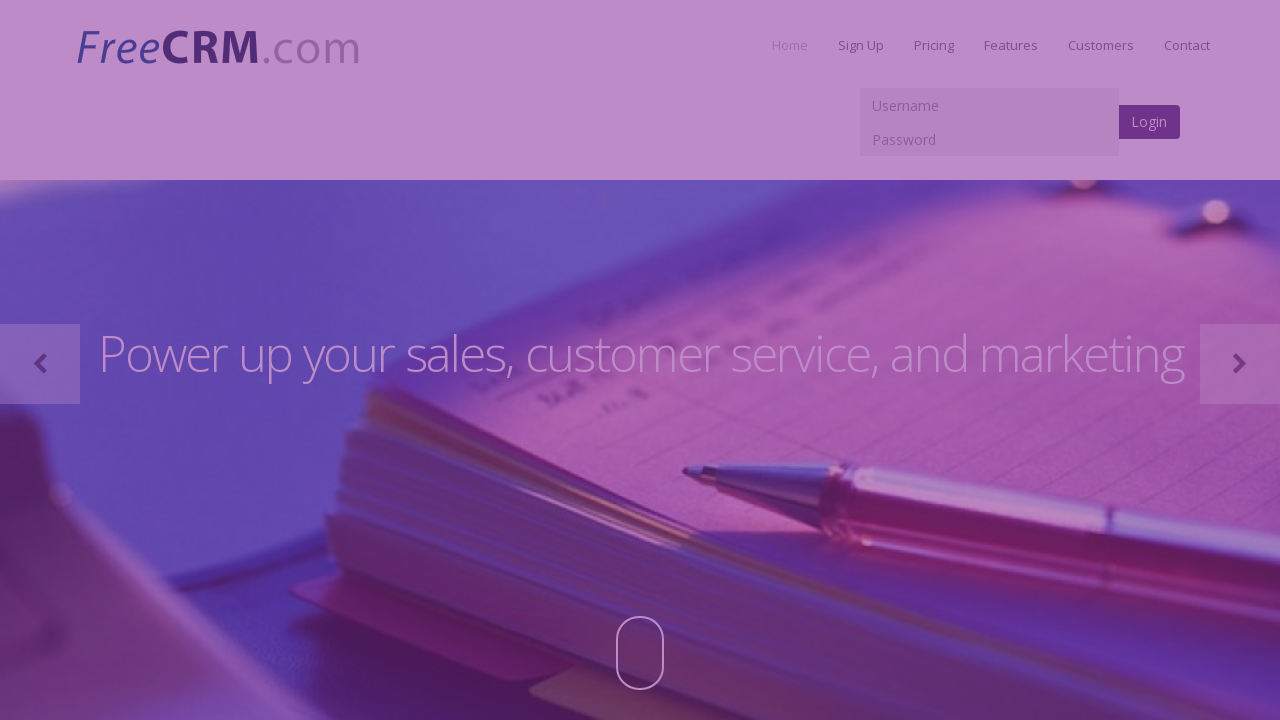

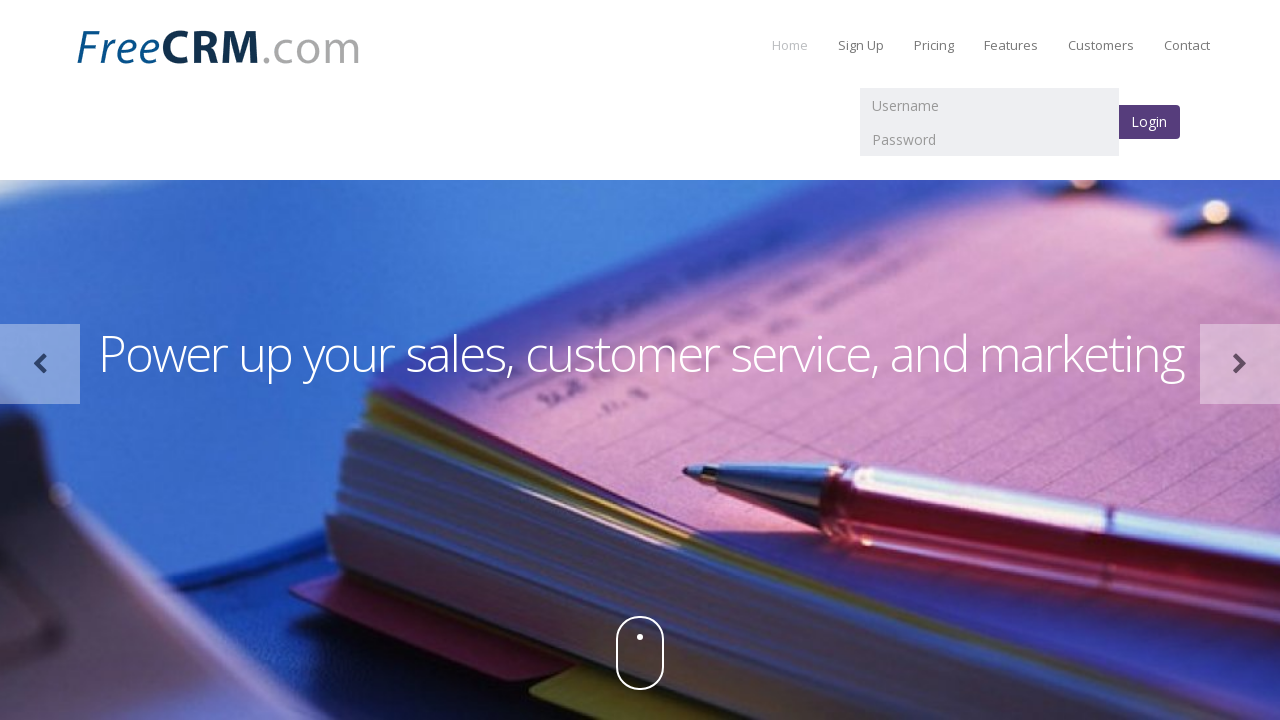